Tests radio button interaction by clicking through all radio buttons in a group named 'group1' and verifying they can be selected.

Starting URL: http://echoecho.com/htmlforms10.htm

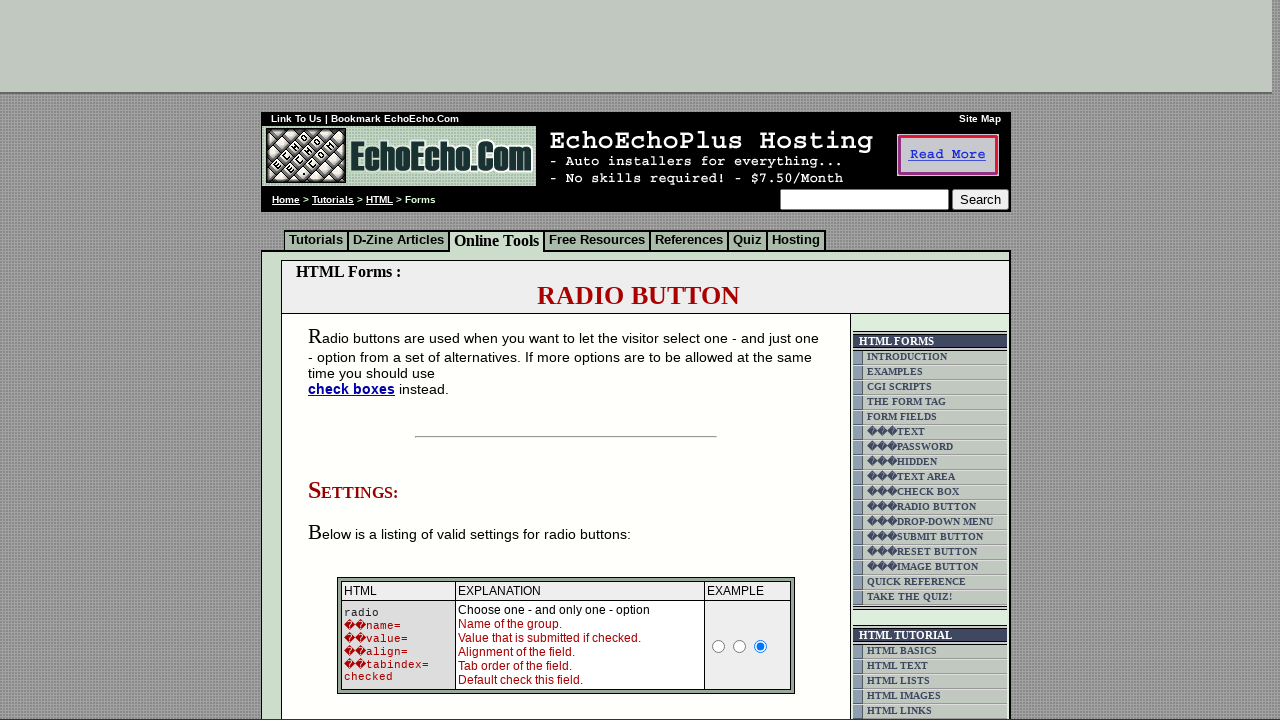

Waited for radio buttons in group1 to be present
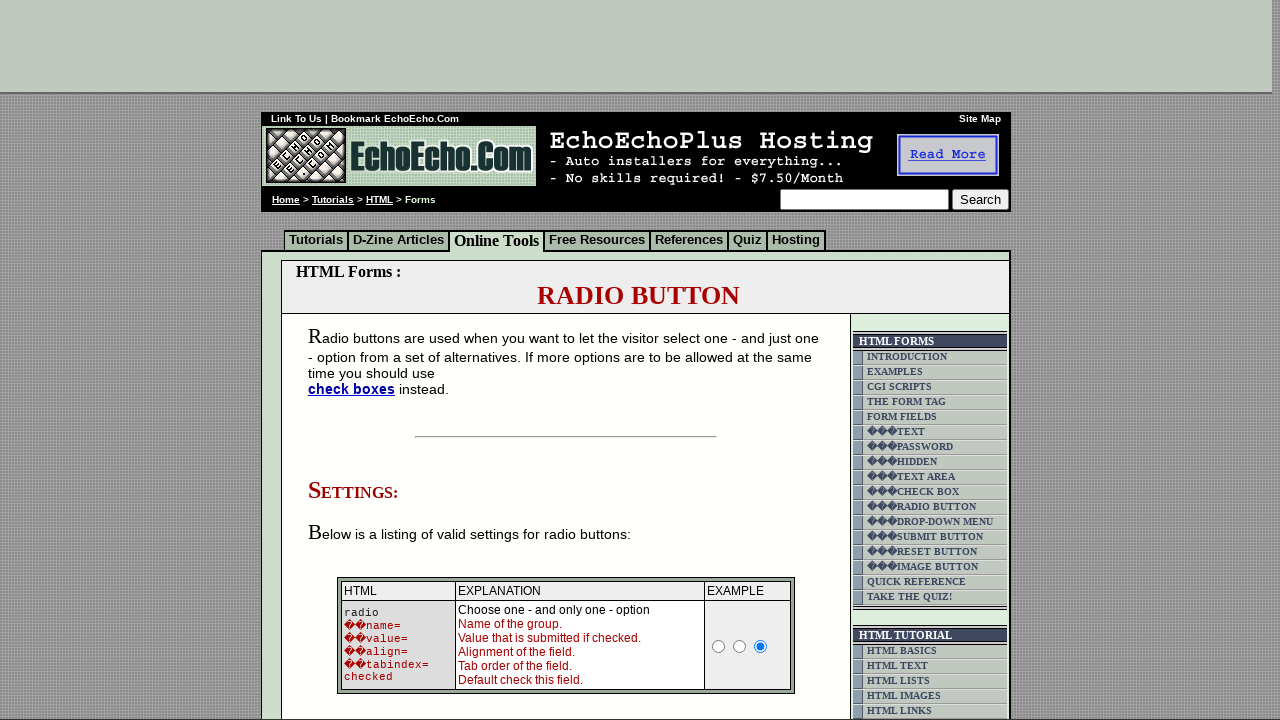

Located all radio buttons in group1
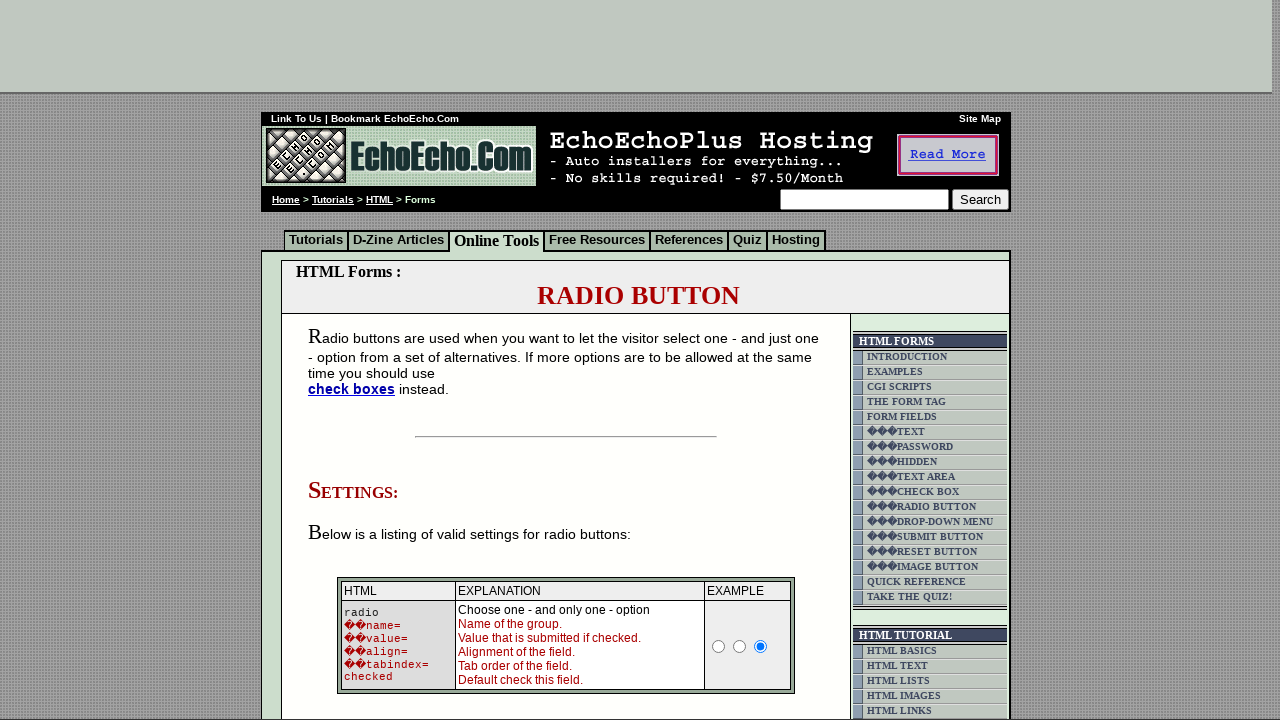

Found 3 radio buttons in group1
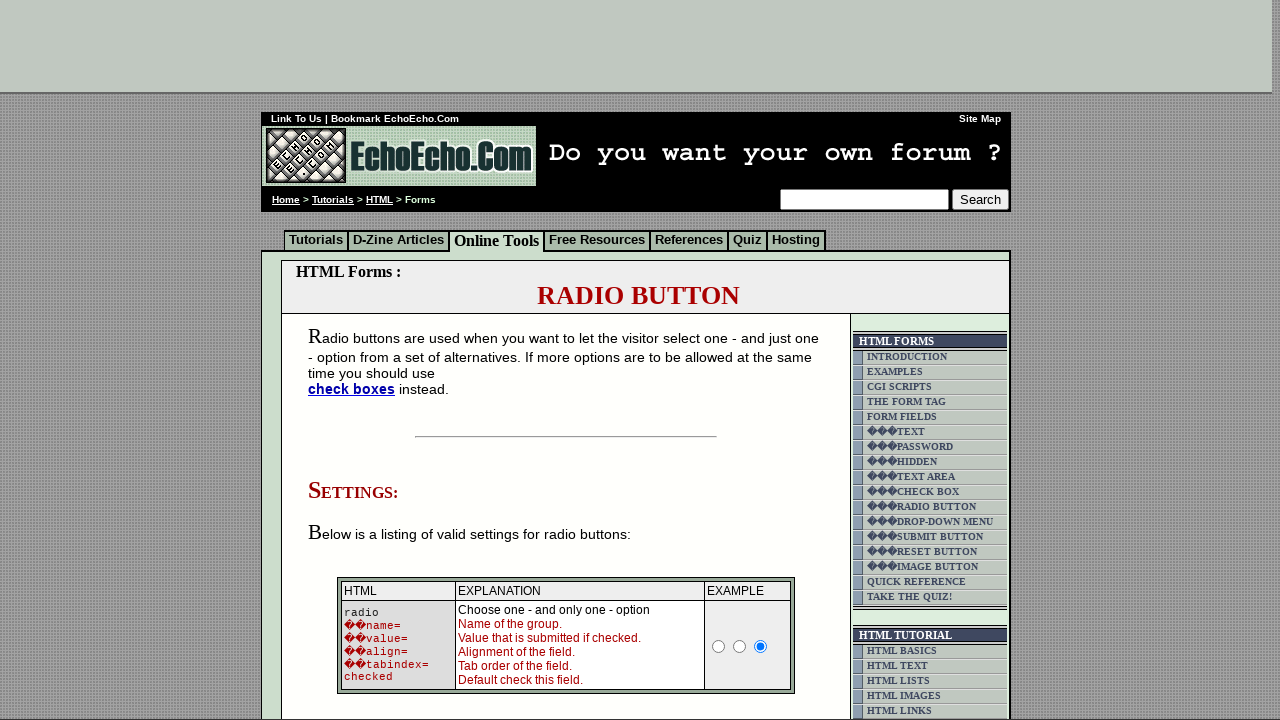

Clicked radio button 1 in group1 at (356, 360) on input[name='group1'] >> nth=0
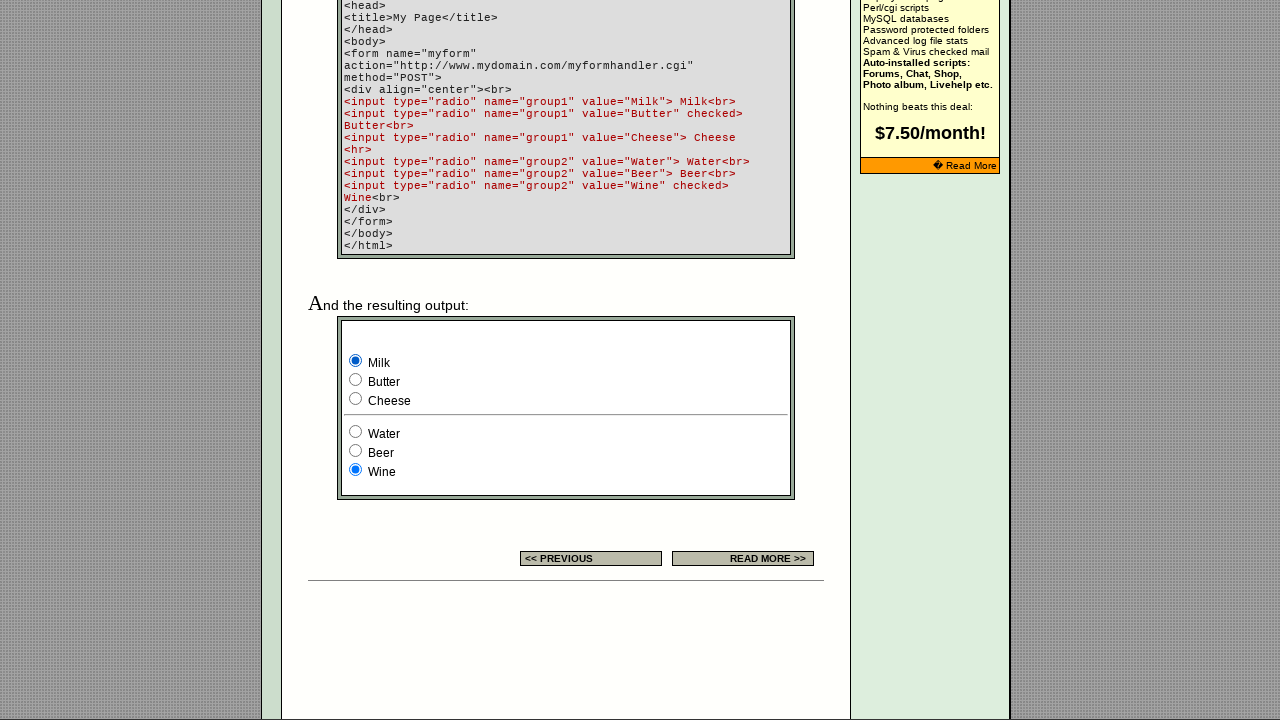

Verified radio button 1 is checked
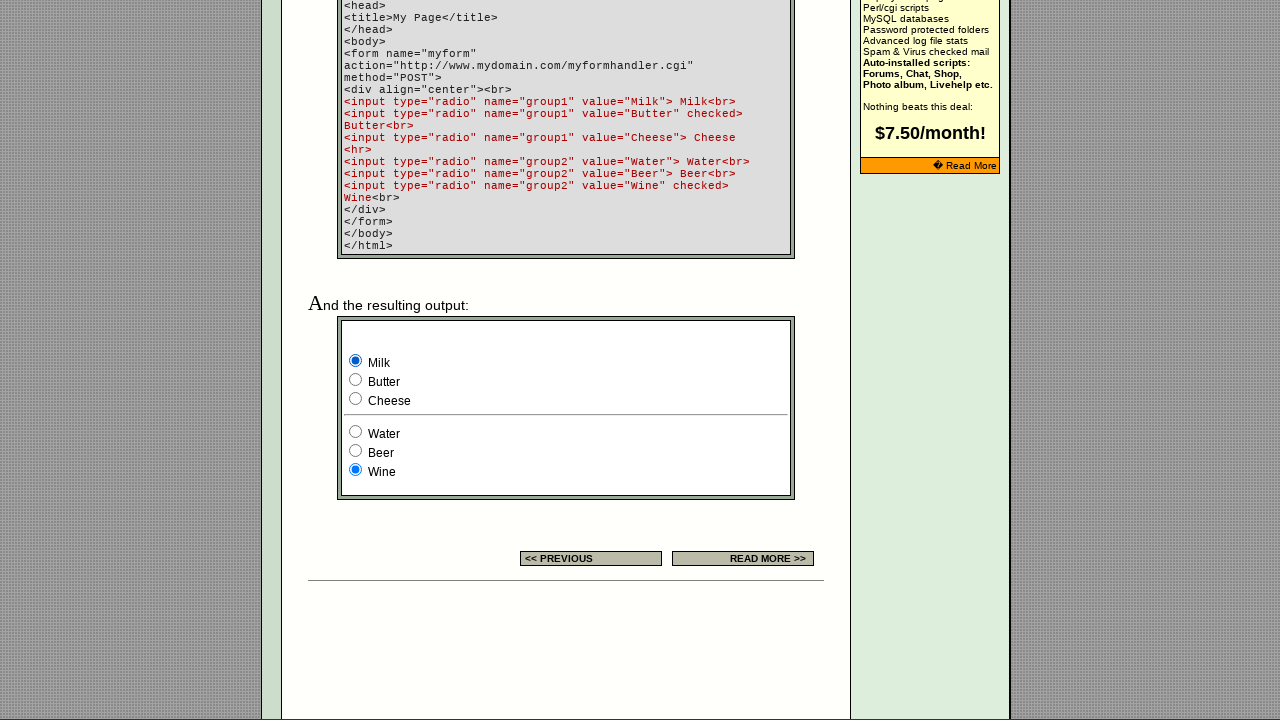

Clicked radio button 2 in group1 at (356, 380) on input[name='group1'] >> nth=1
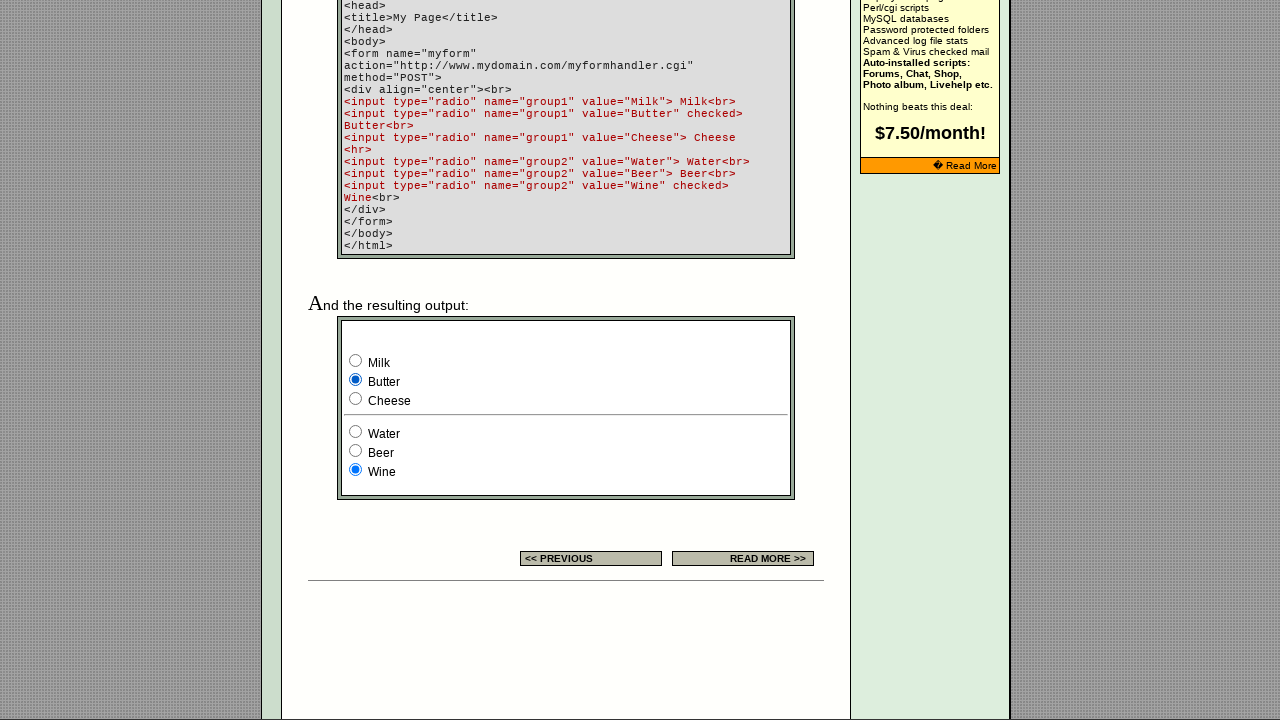

Verified radio button 2 is checked
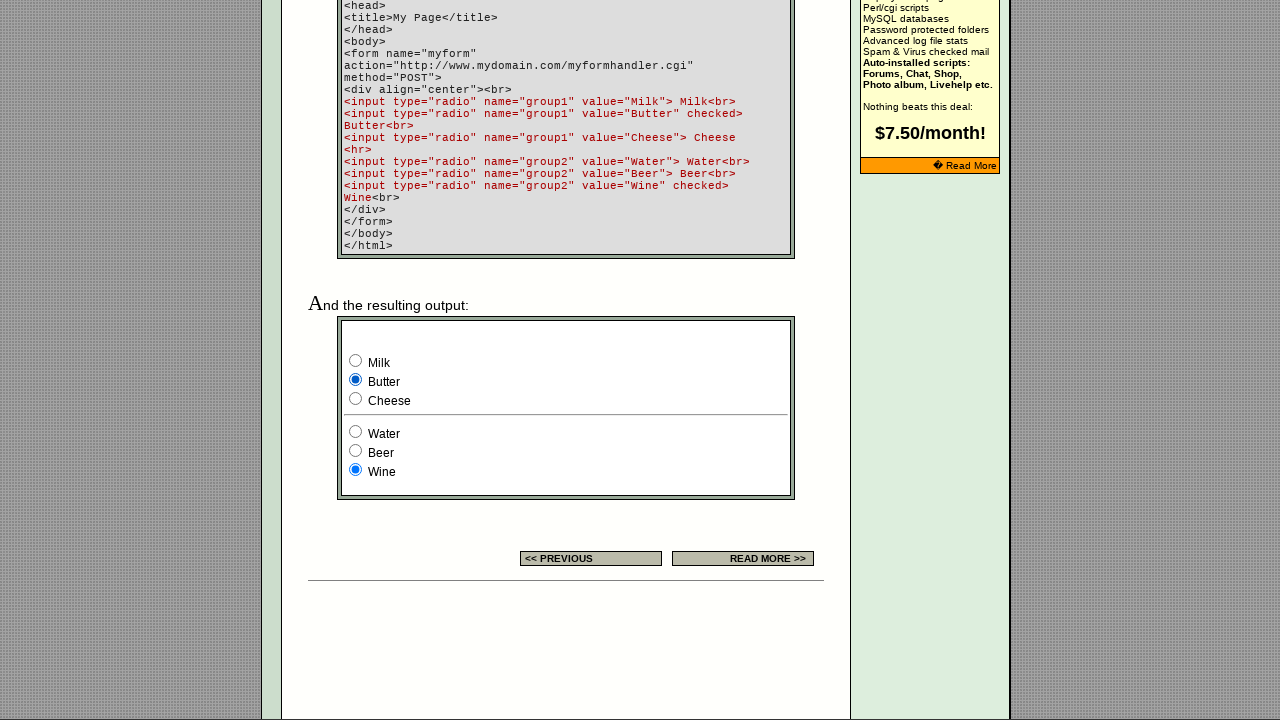

Clicked radio button 3 in group1 at (356, 398) on input[name='group1'] >> nth=2
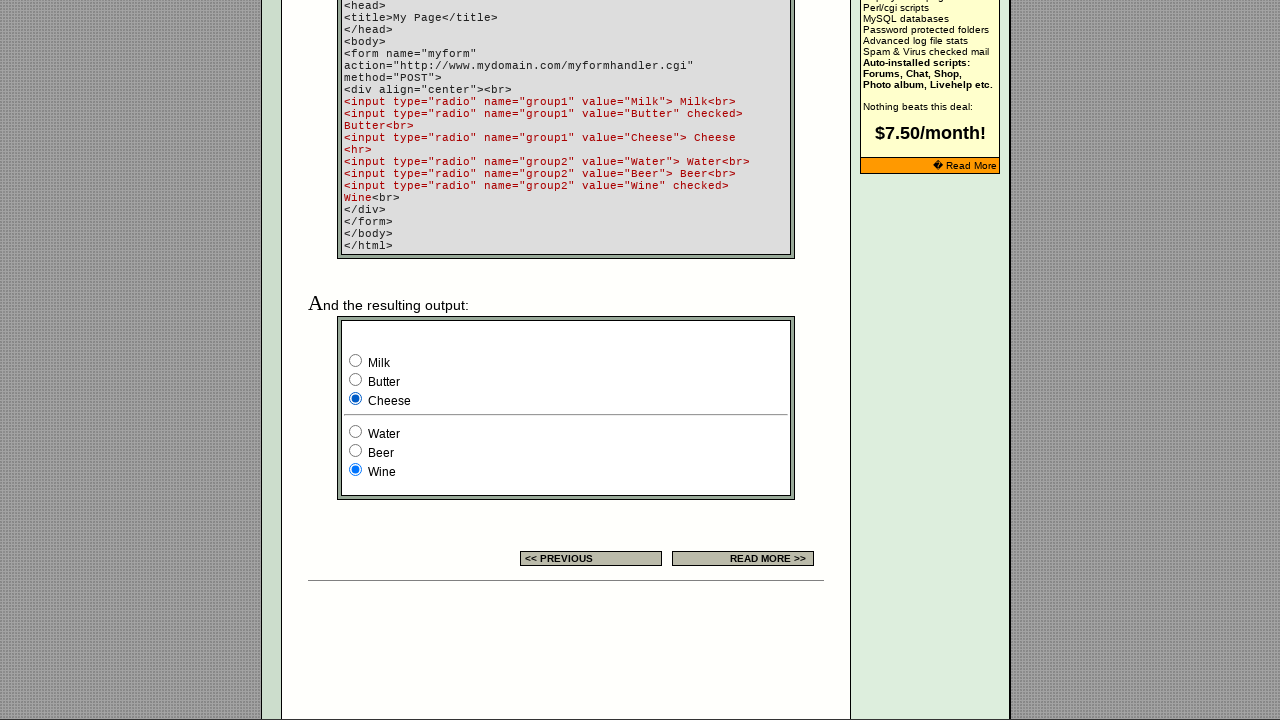

Verified radio button 3 is checked
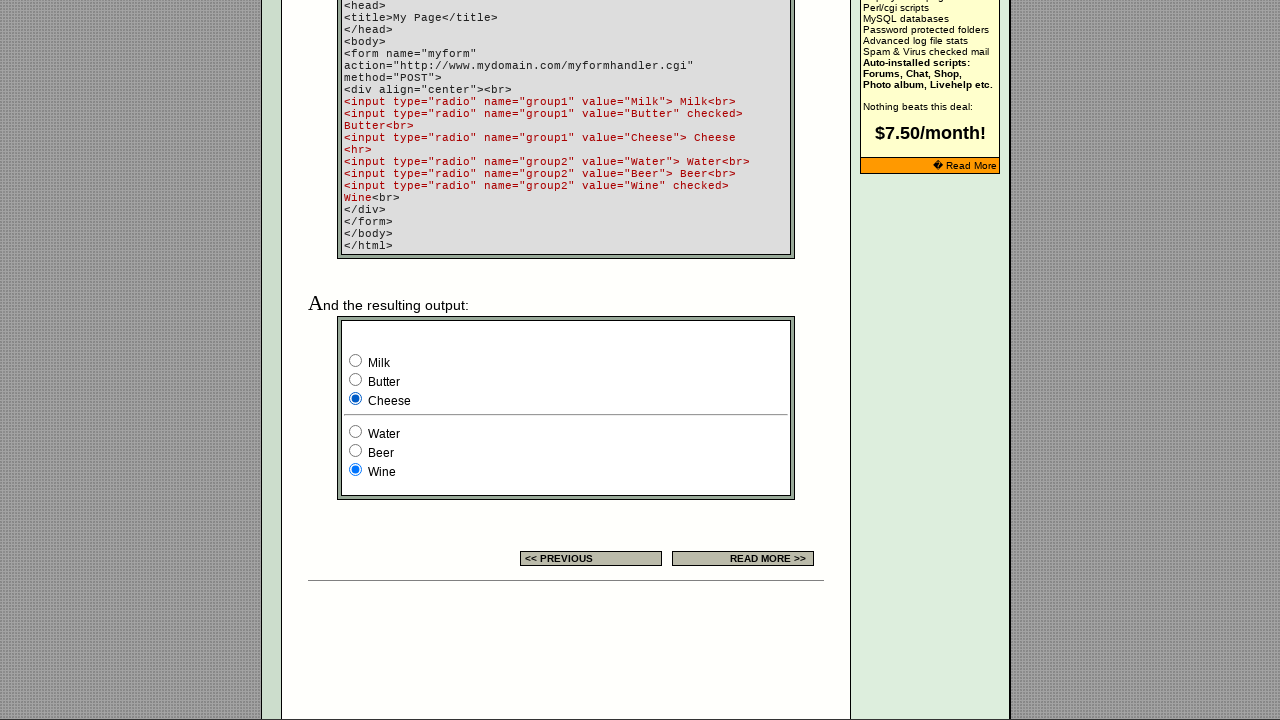

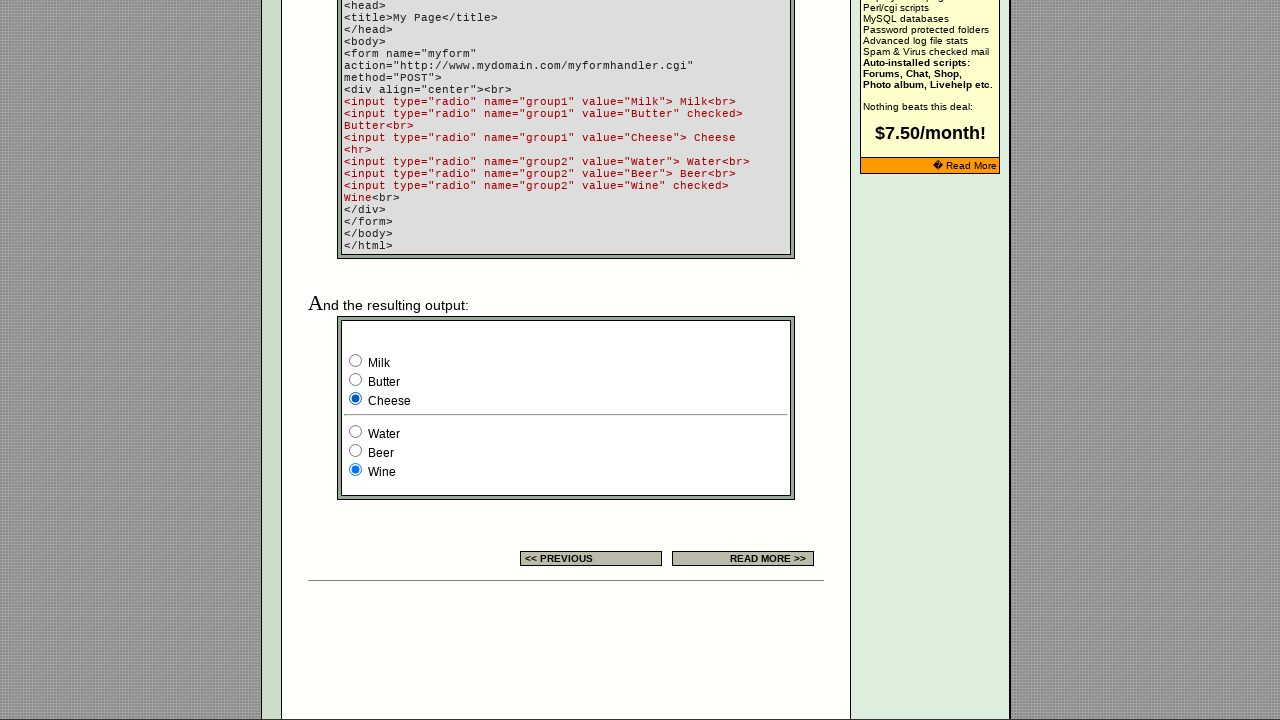